Tests the SpiceClub dropdown menu by hovering over the menu item and clicking on the Benefits submenu option.

Starting URL: https://www.spicejet.com/

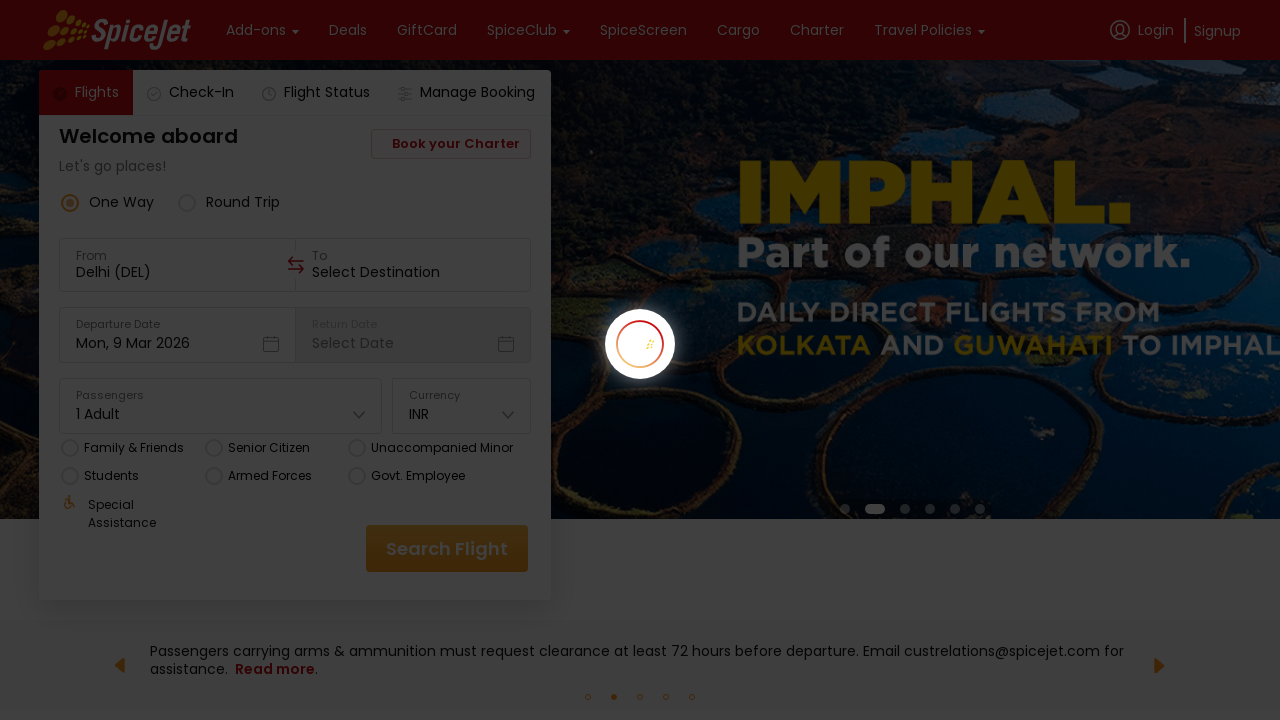

Hovered over SpiceClub menu item to reveal dropdown at (522, 30) on xpath=//div[text()='SpiceClub'] >> nth=0
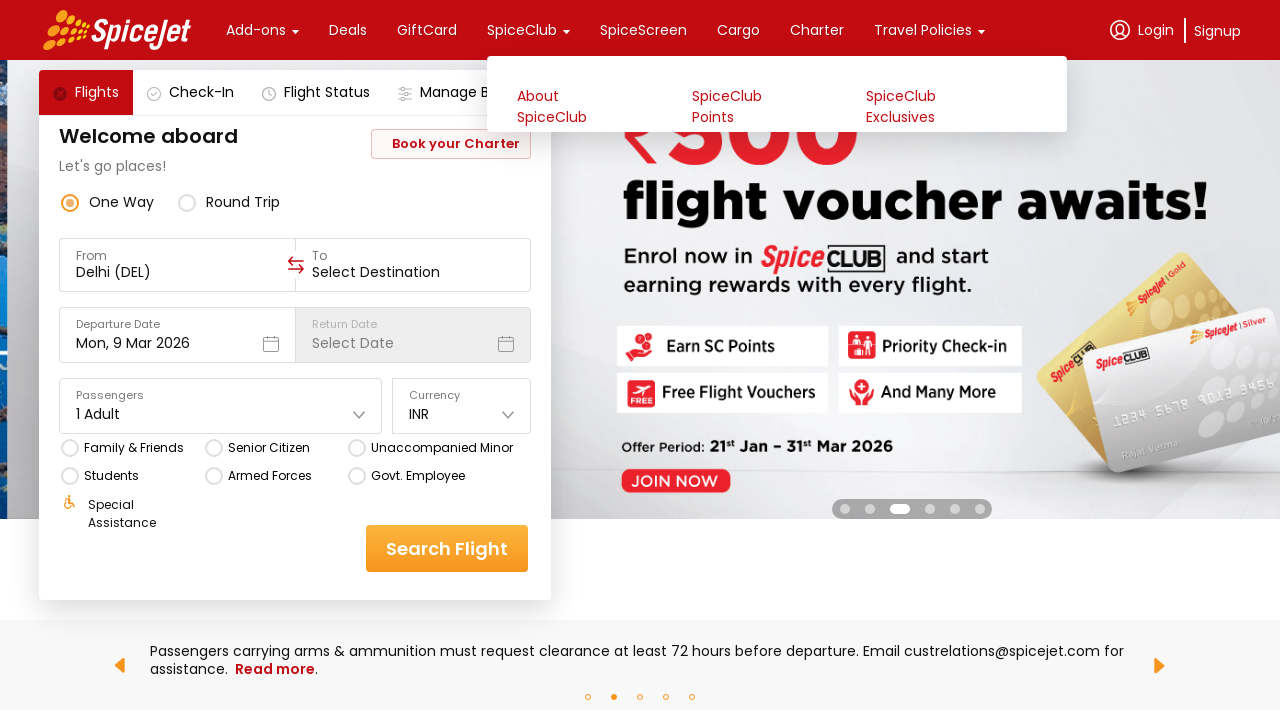

Waited for dropdown menu to appear
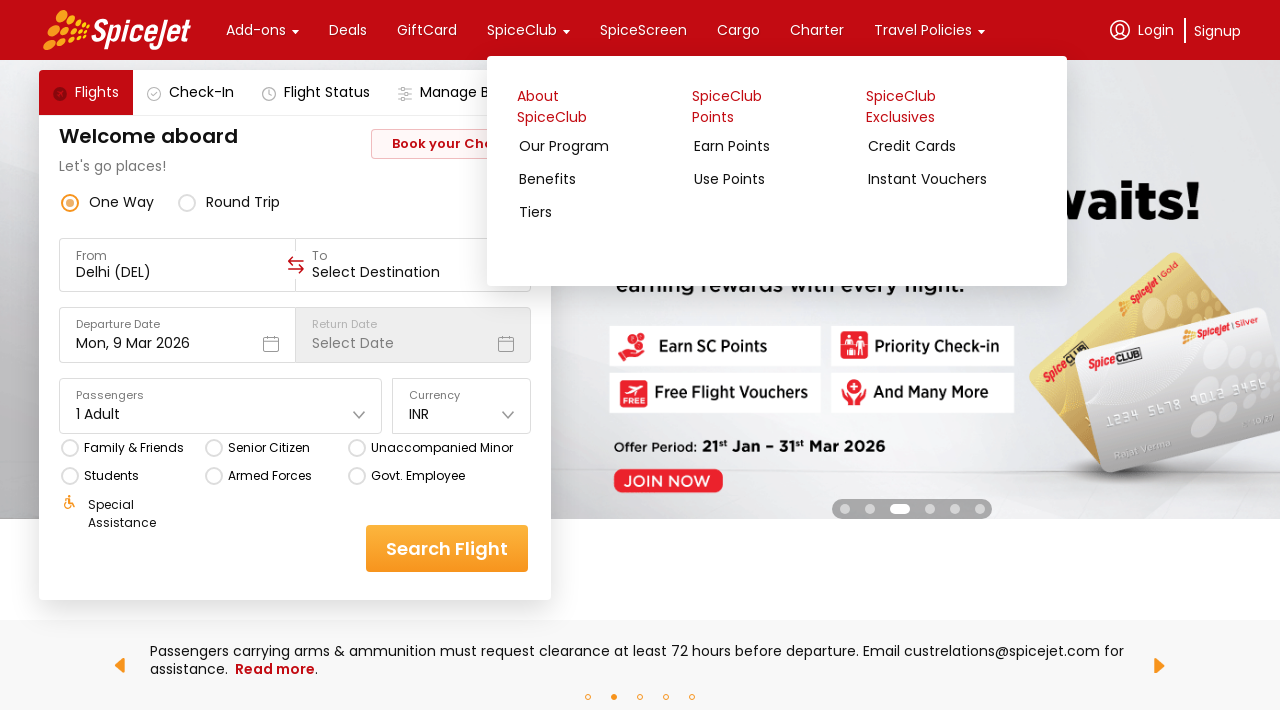

Clicked on Benefits submenu option at (601, 179) on xpath=//div[text()='Benefits'] >> nth=0
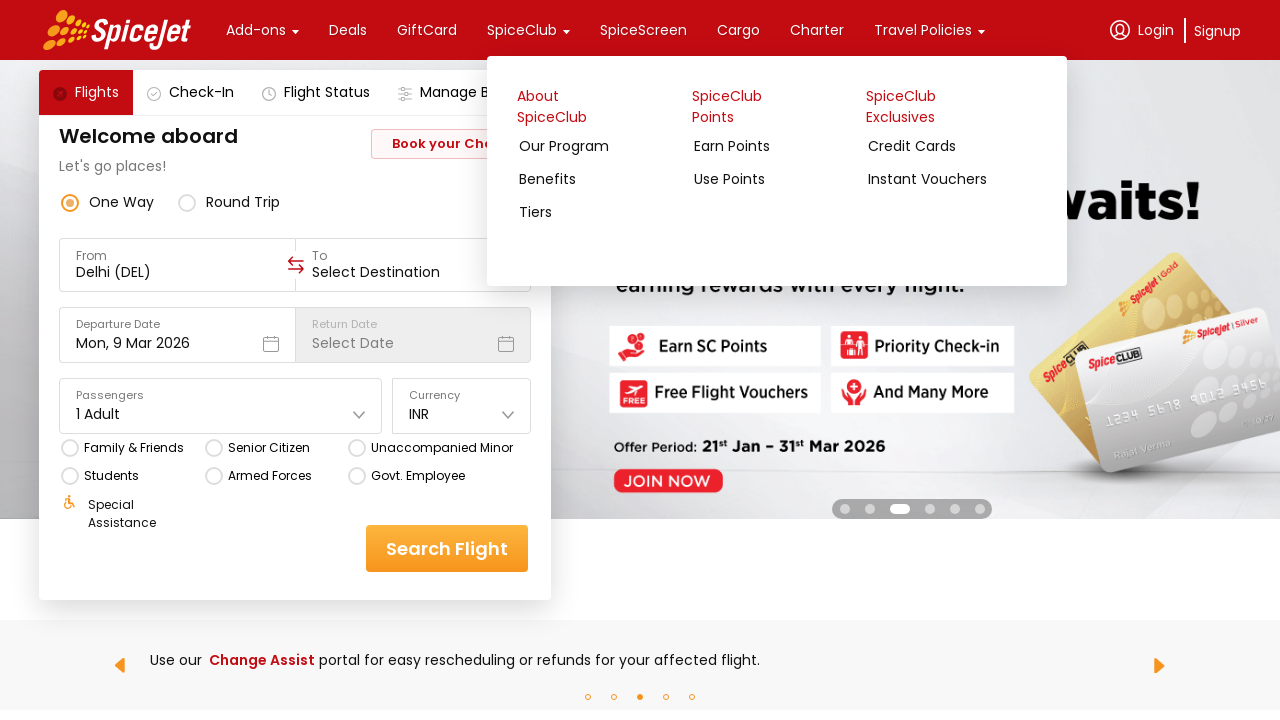

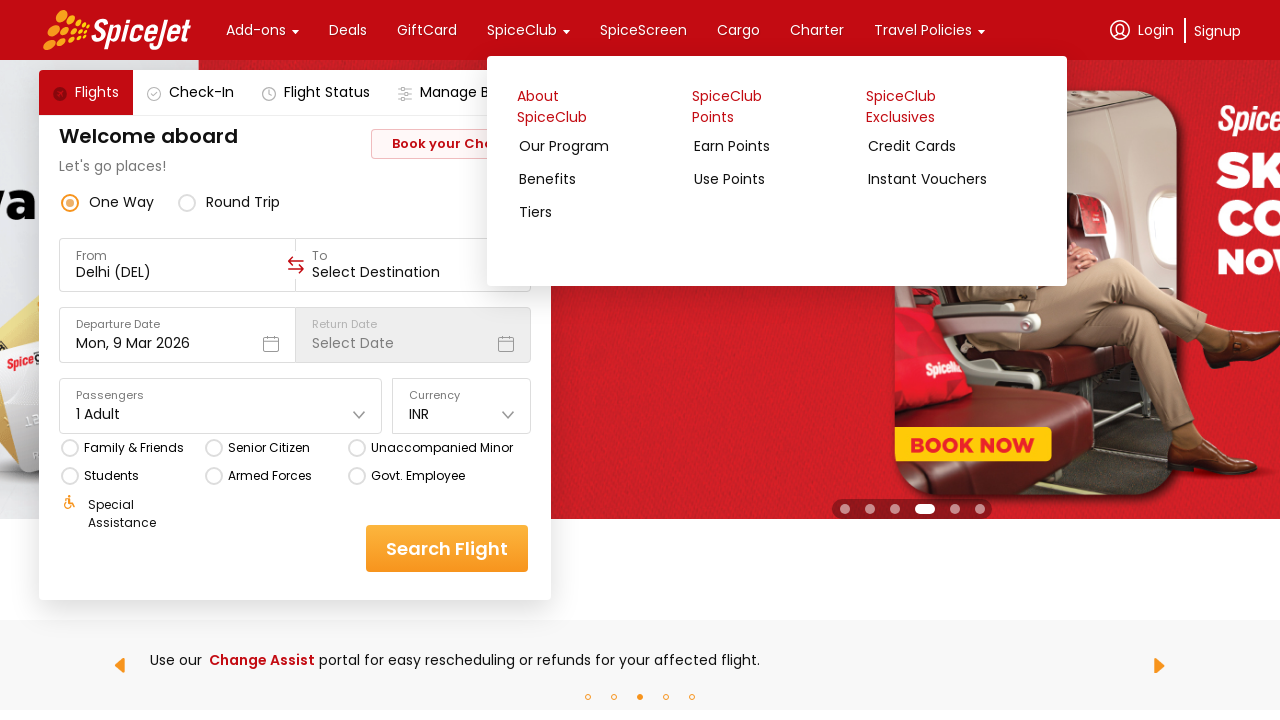